Interacts with a Google pie chart by hovering over each segment to reveal tooltip information

Starting URL: https://www.w3schools.com/howto/howto_google_charts.asp

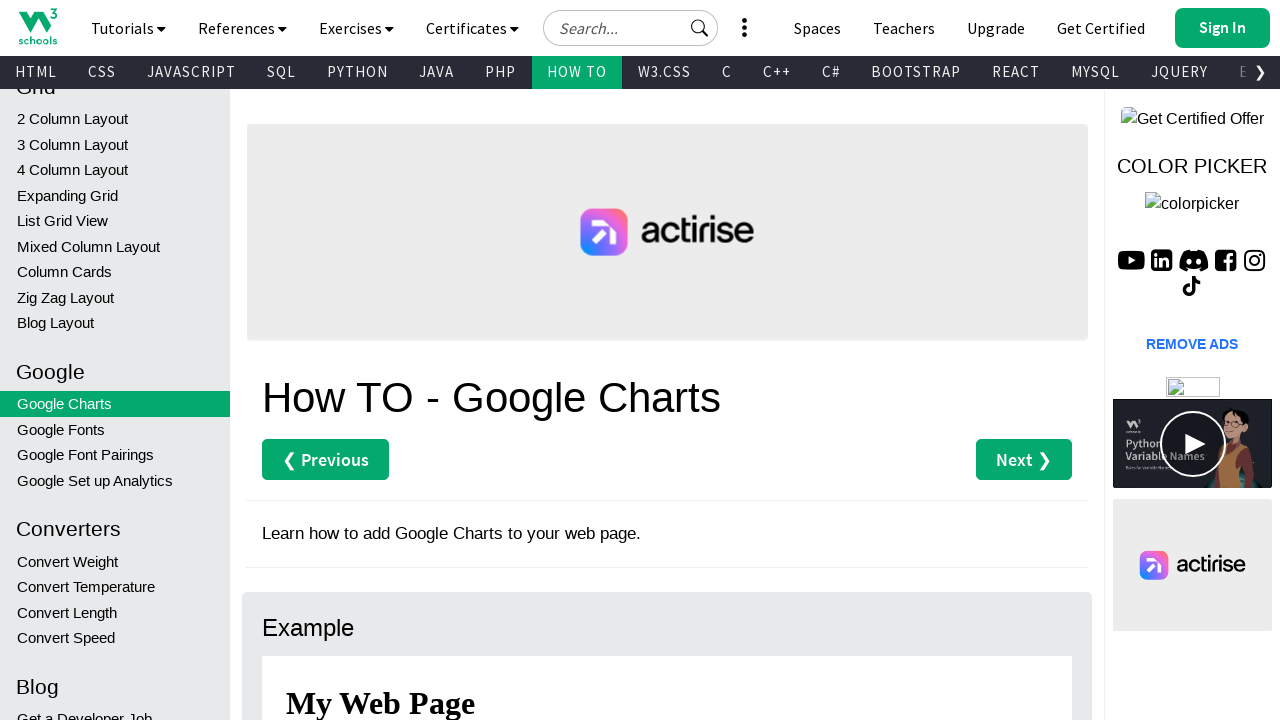

Located iframe containing the pie chart
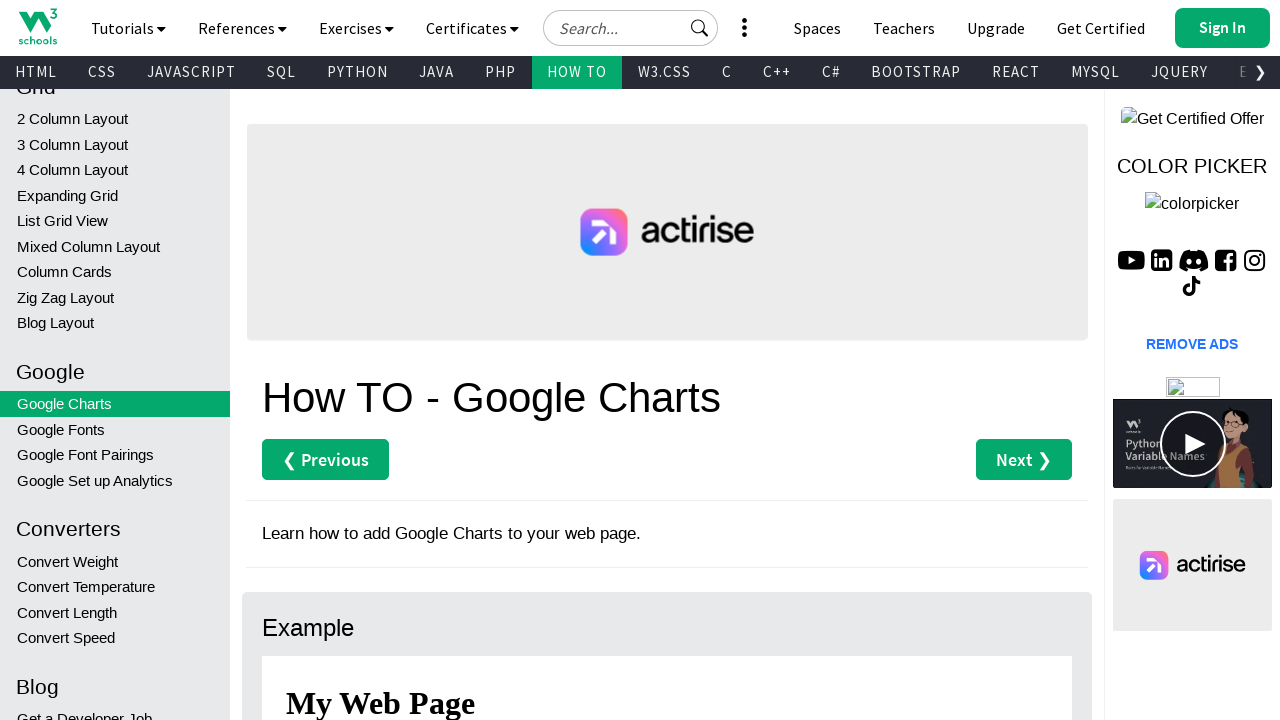

Located all pie chart segments
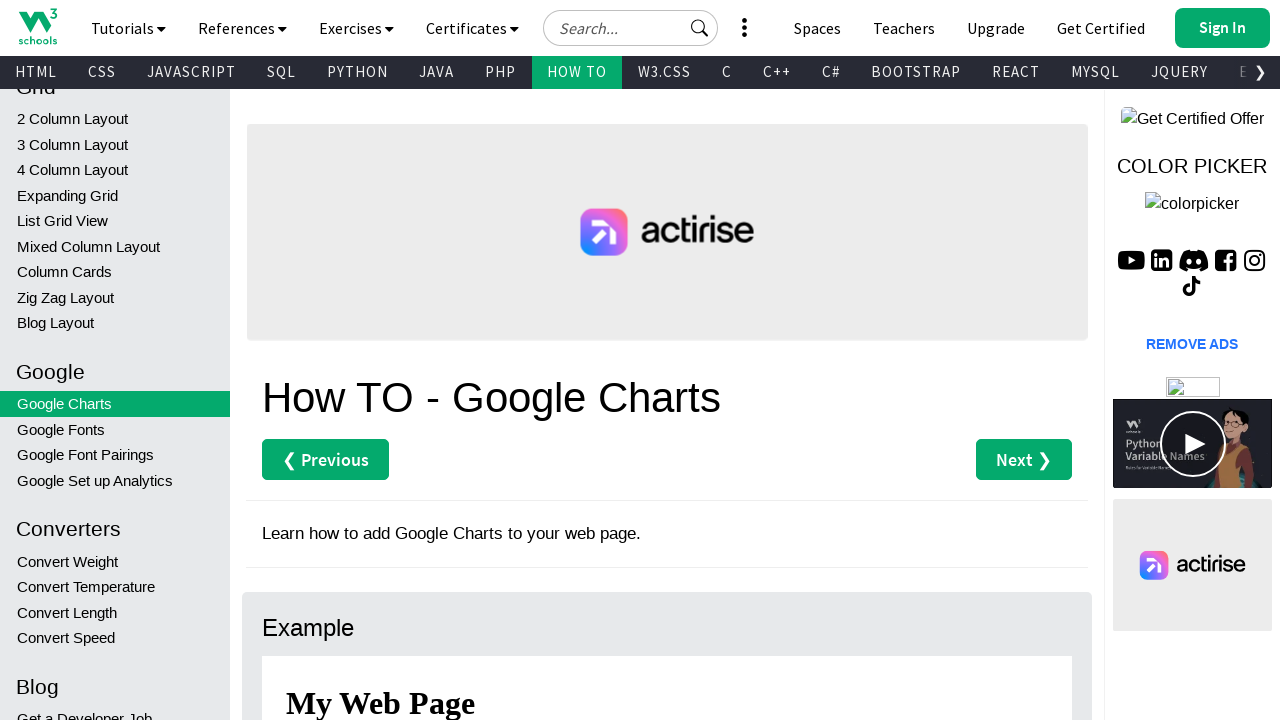

Hovered over a pie chart segment at (548, 361) on iframe[src='tryhow_google_pie_chart.htm'] >> internal:control=enter-frame >> xpa
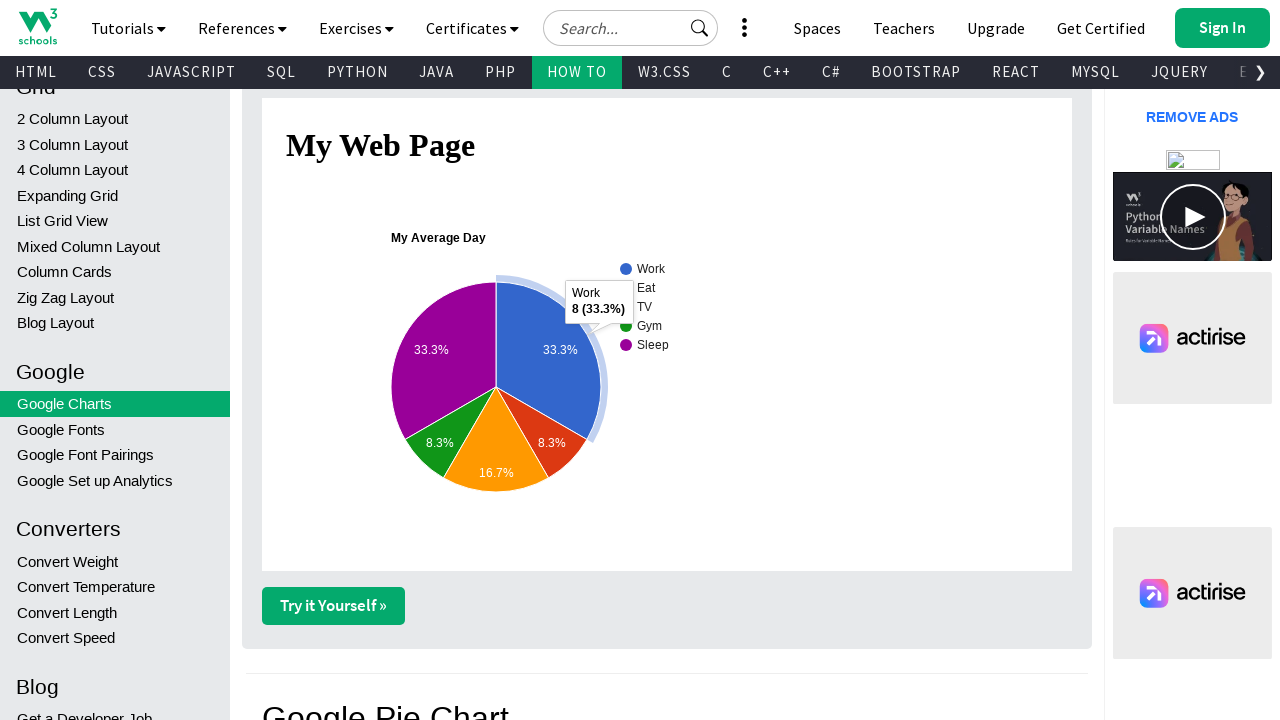

Waited for tooltip to appear
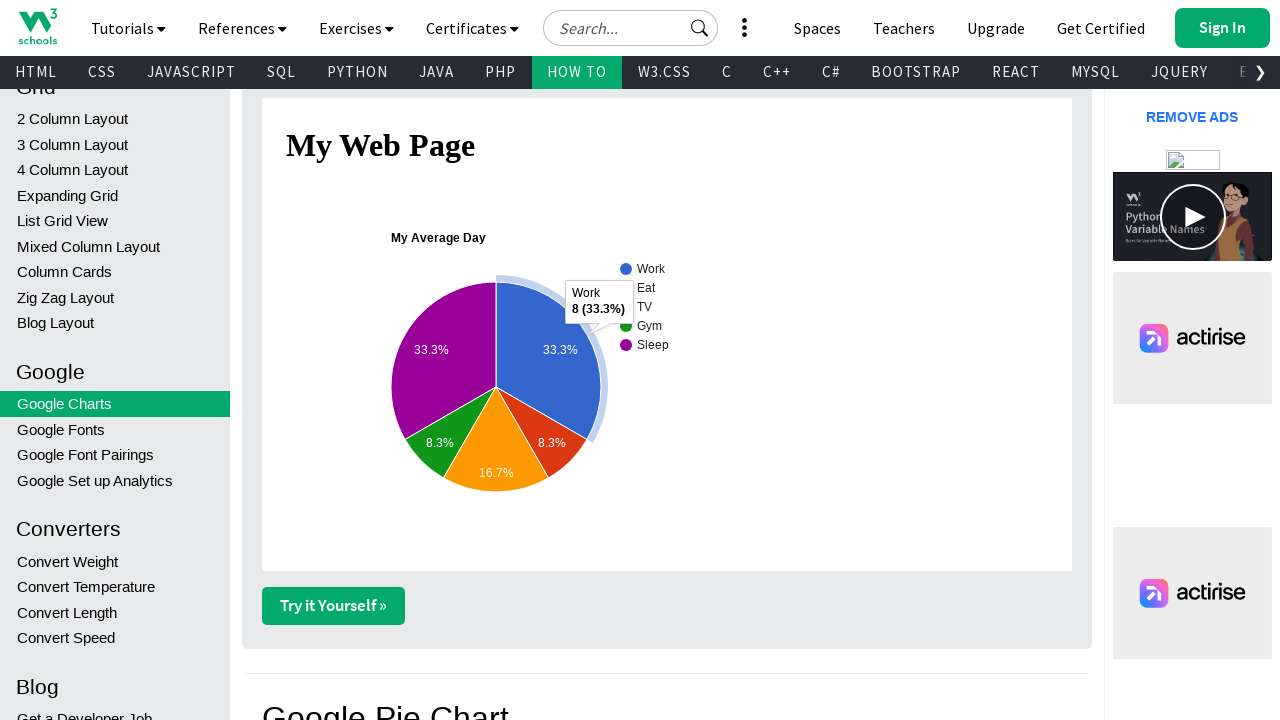

Retrieved tooltip text: Work8 (33.3%)
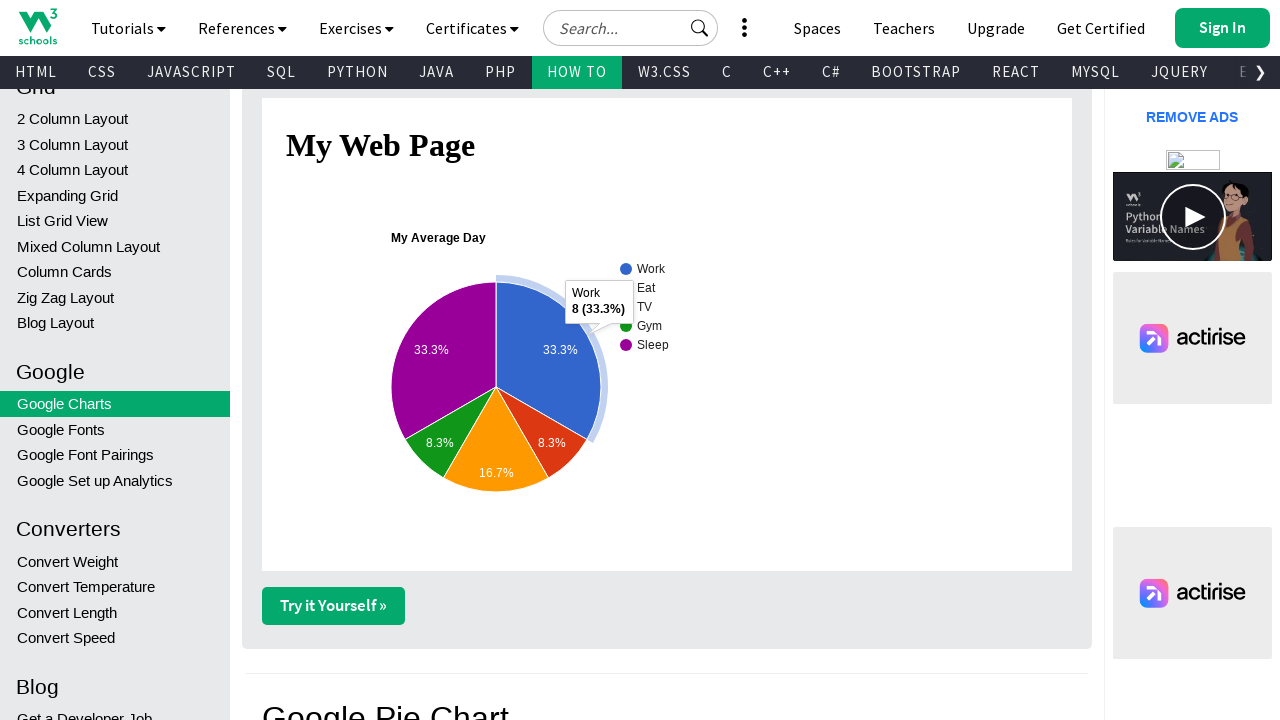

Hovered over a pie chart segment at (541, 673) on iframe[src='tryhow_google_pie_chart.htm'] >> internal:control=enter-frame >> xpa
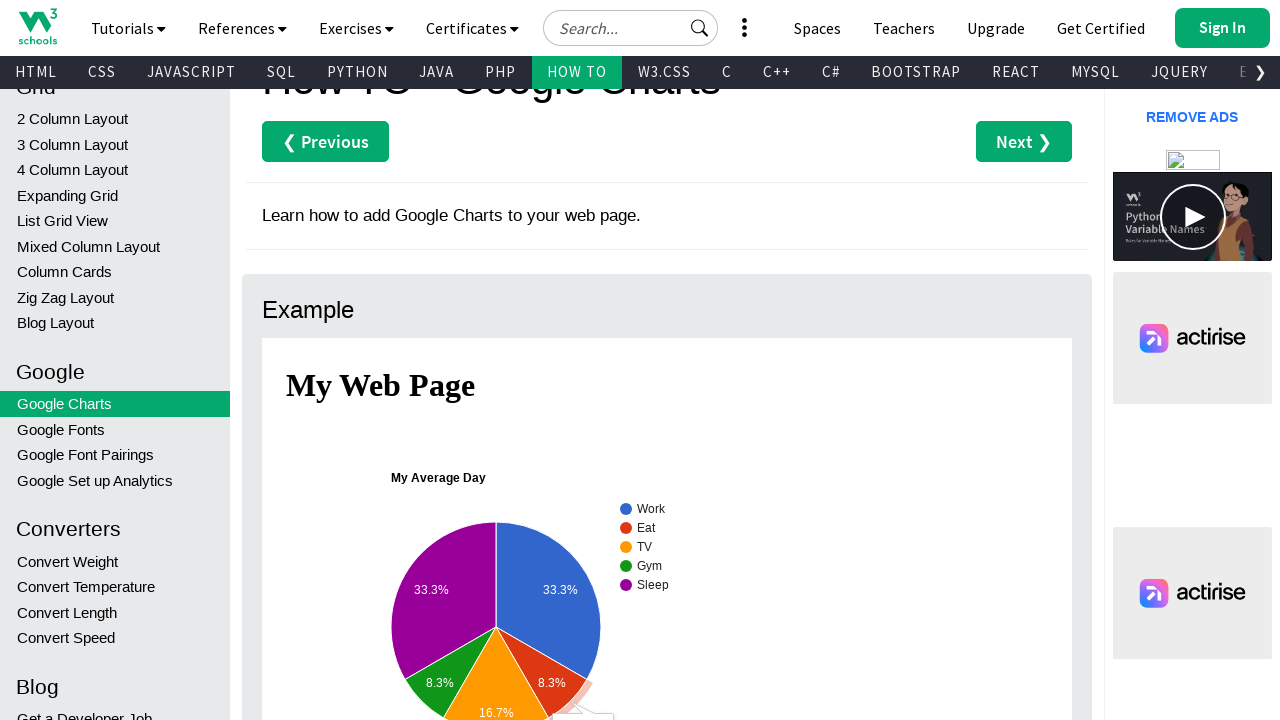

Waited for tooltip to appear
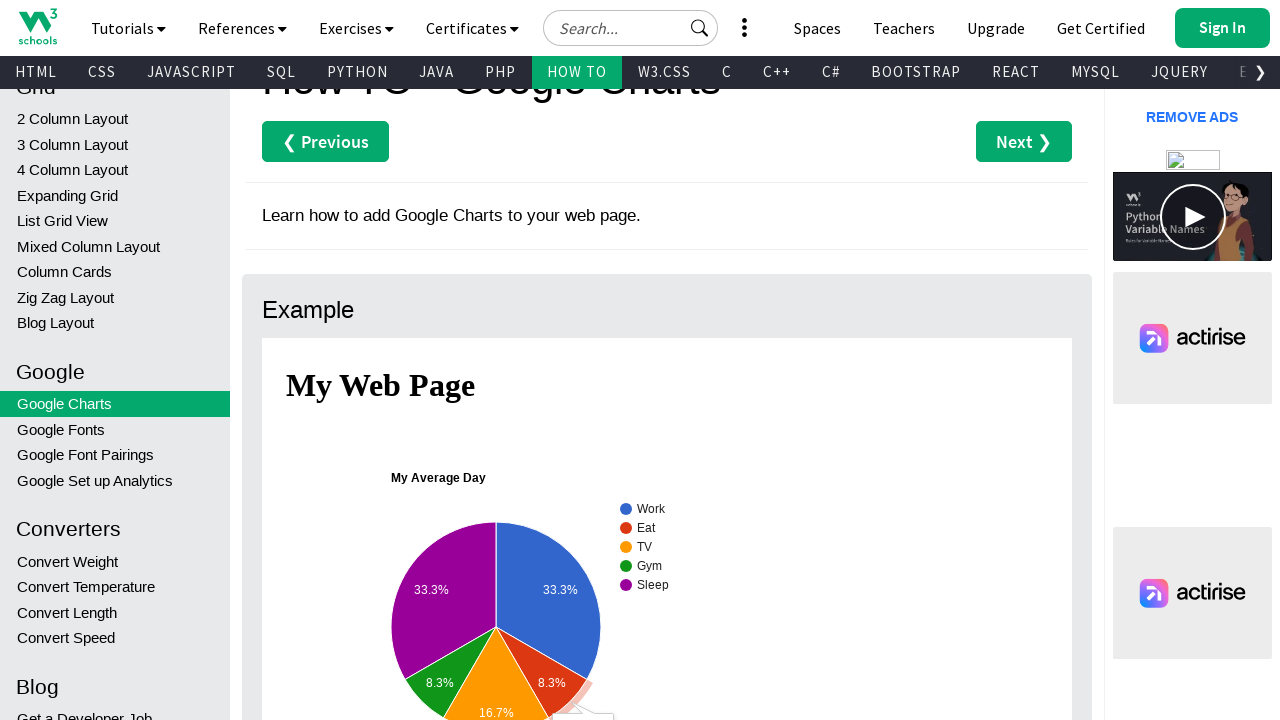

Retrieved tooltip text: Eat2 (8.3%)
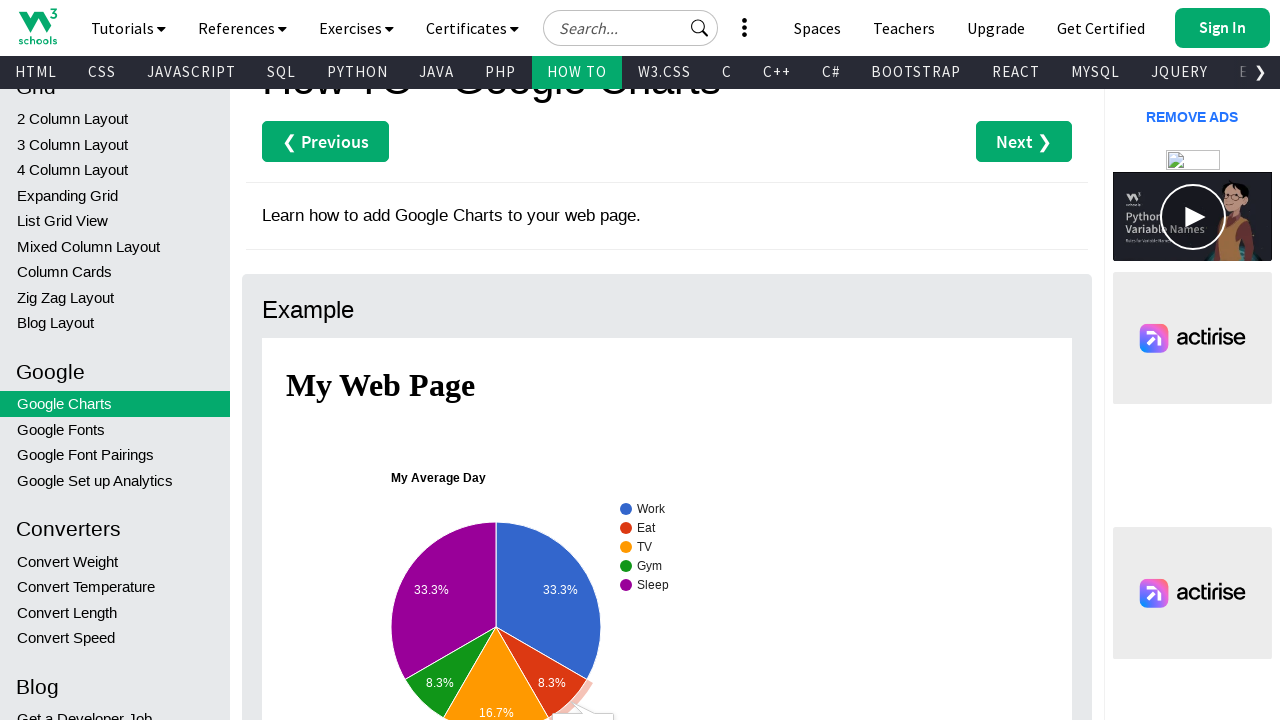

Hovered over a pie chart segment at (444, 260) on iframe[src='tryhow_google_pie_chart.htm'] >> internal:control=enter-frame >> xpa
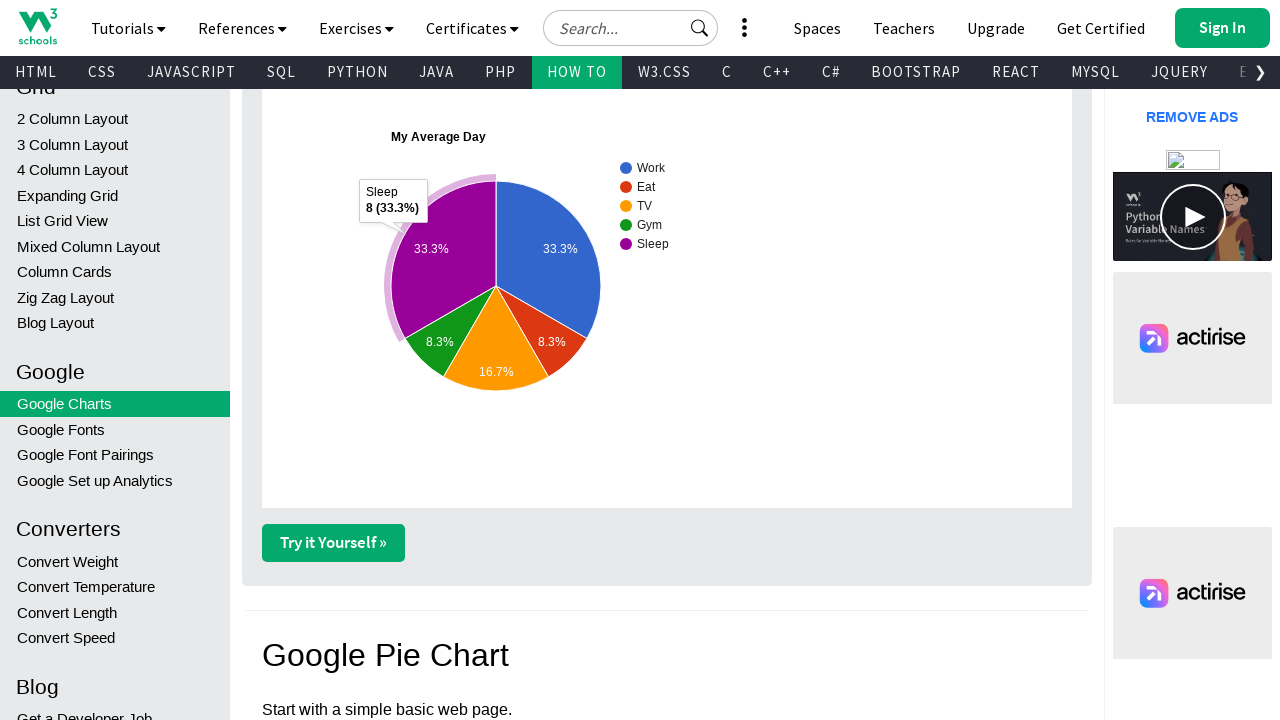

Waited for tooltip to appear
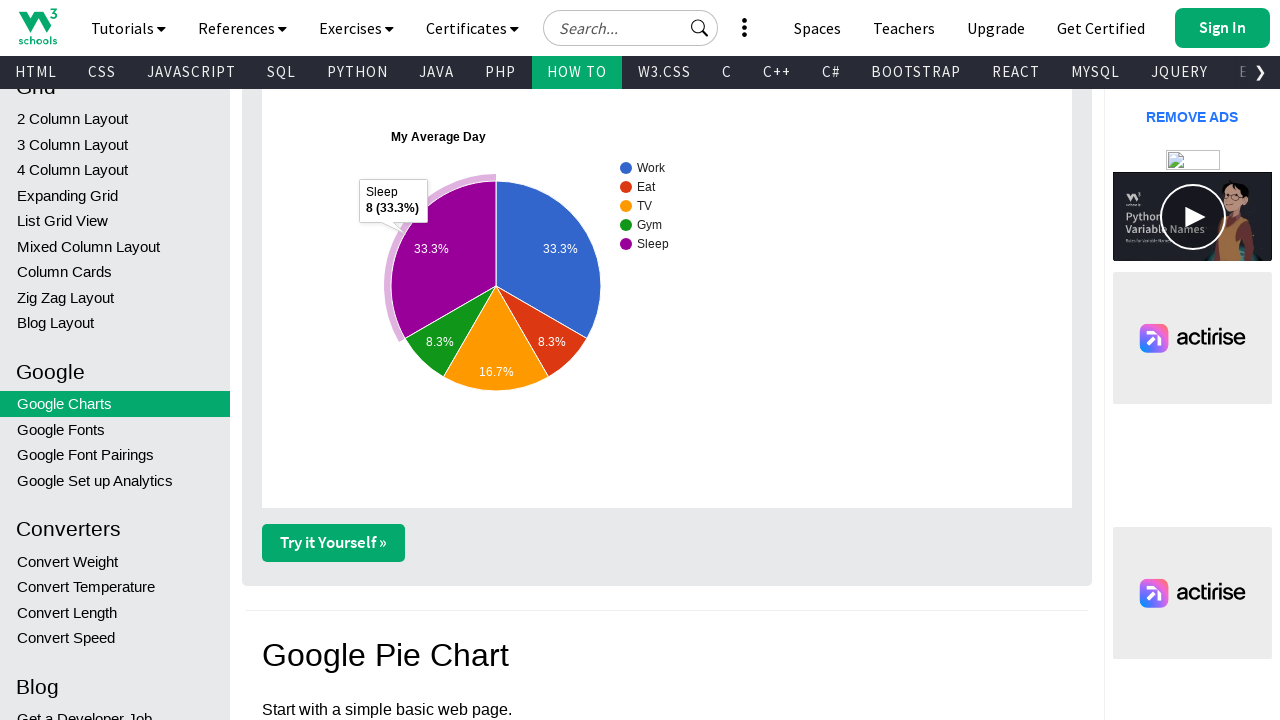

Retrieved tooltip text: Sleep8 (33.3%)
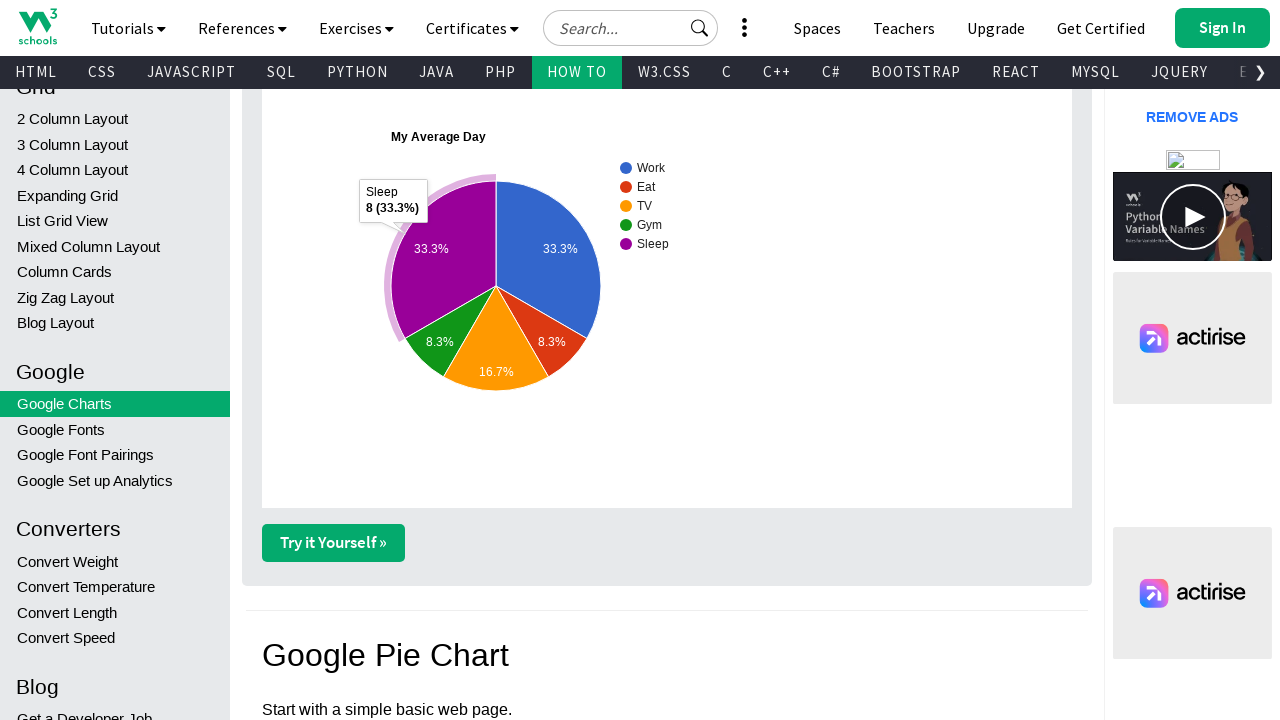

Hovered over a pie chart segment at (451, 673) on iframe[src='tryhow_google_pie_chart.htm'] >> internal:control=enter-frame >> xpa
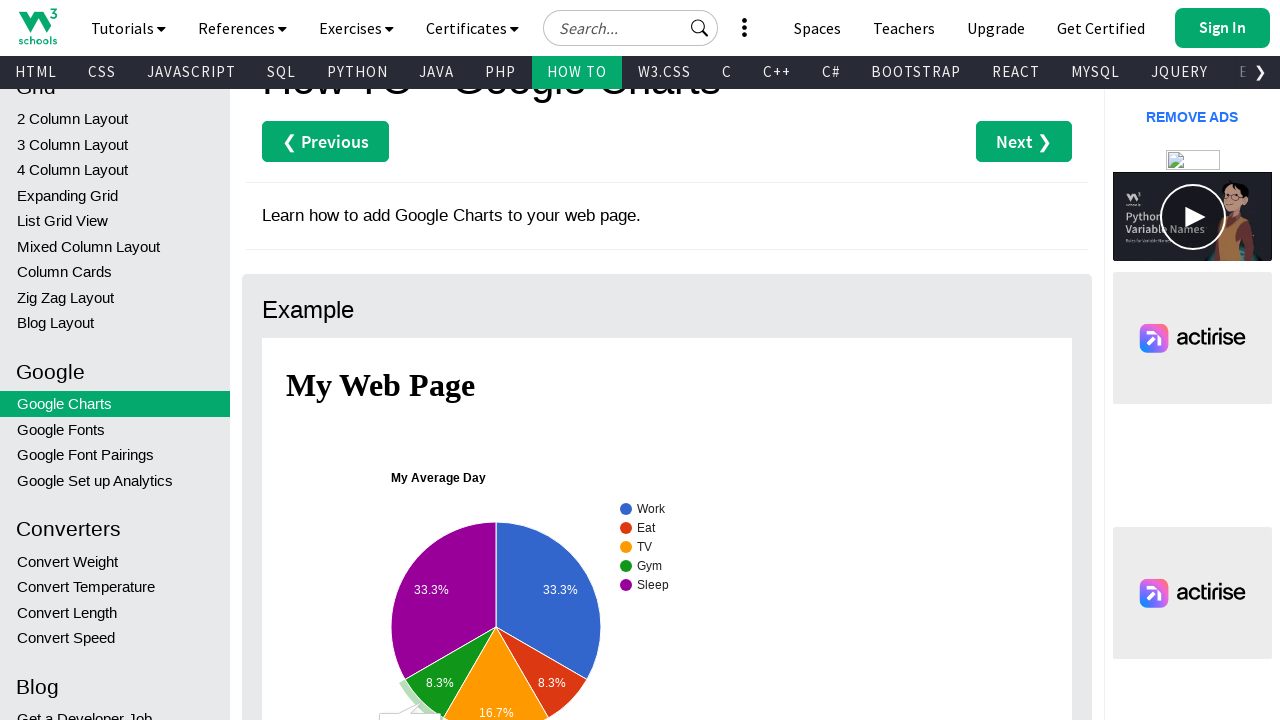

Waited for tooltip to appear
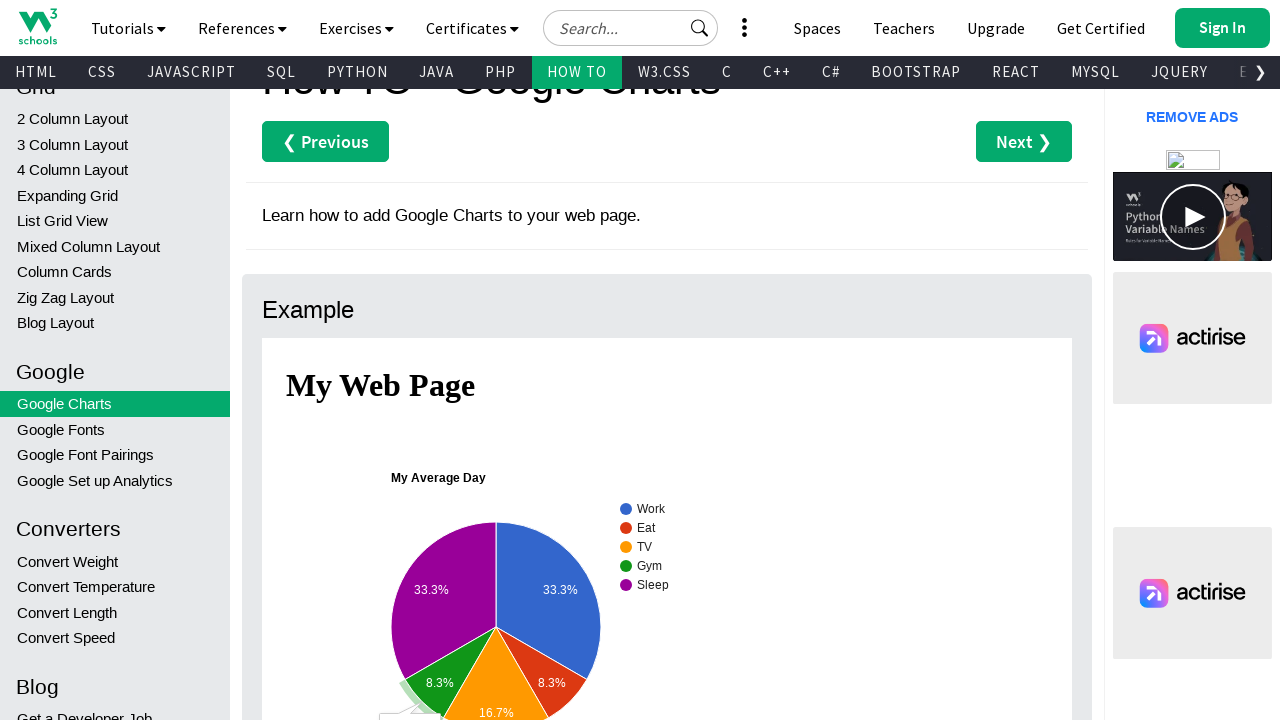

Retrieved tooltip text: Gym2 (8.3%)
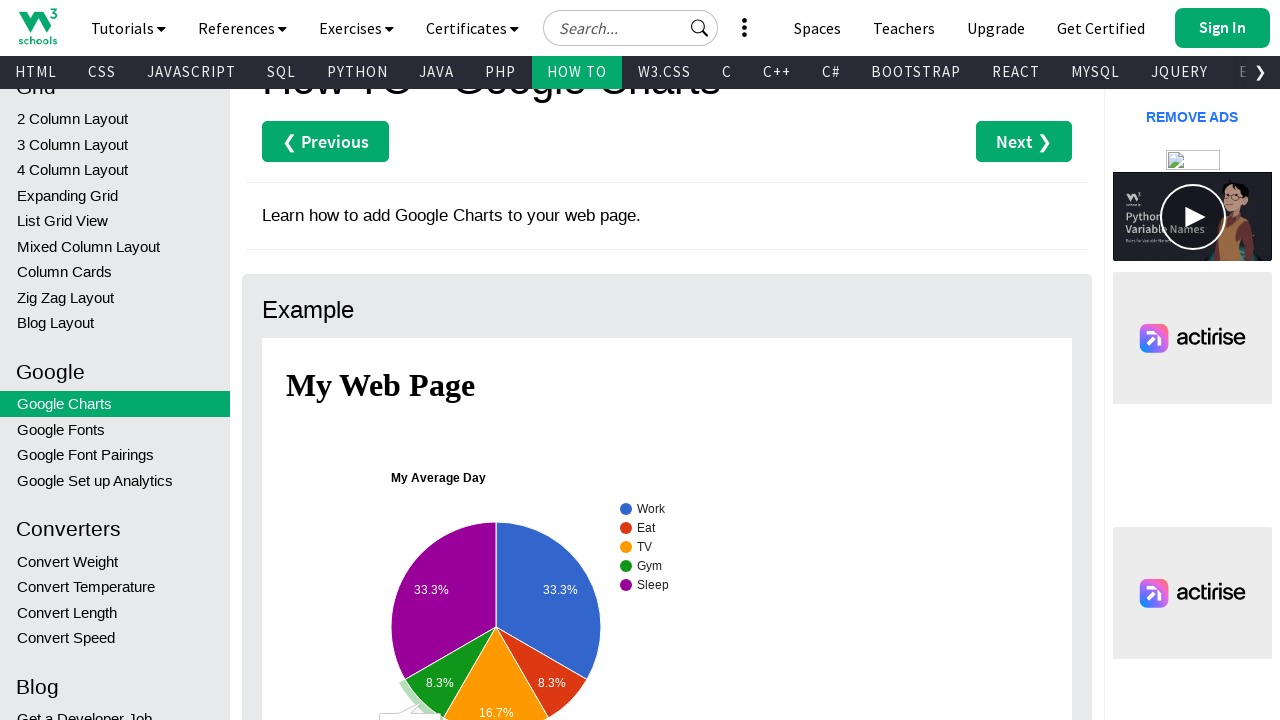

Hovered over a pie chart segment at (496, 666) on iframe[src='tryhow_google_pie_chart.htm'] >> internal:control=enter-frame >> xpa
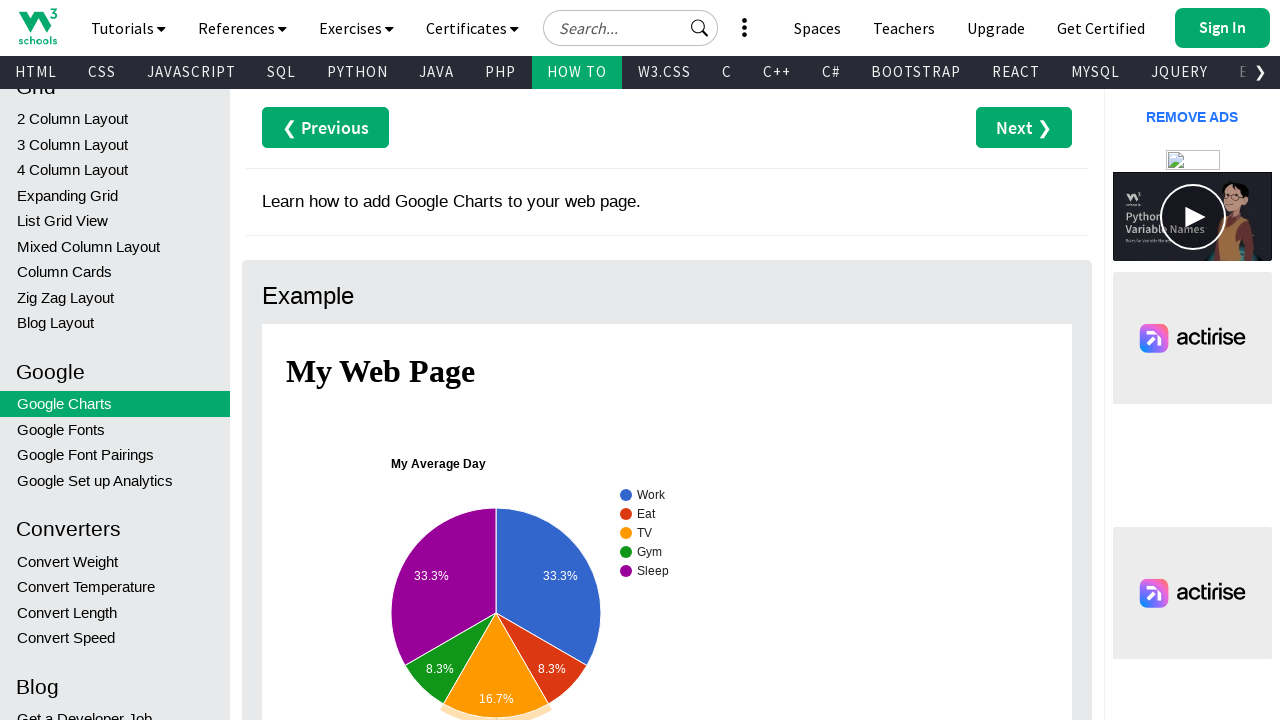

Waited for tooltip to appear
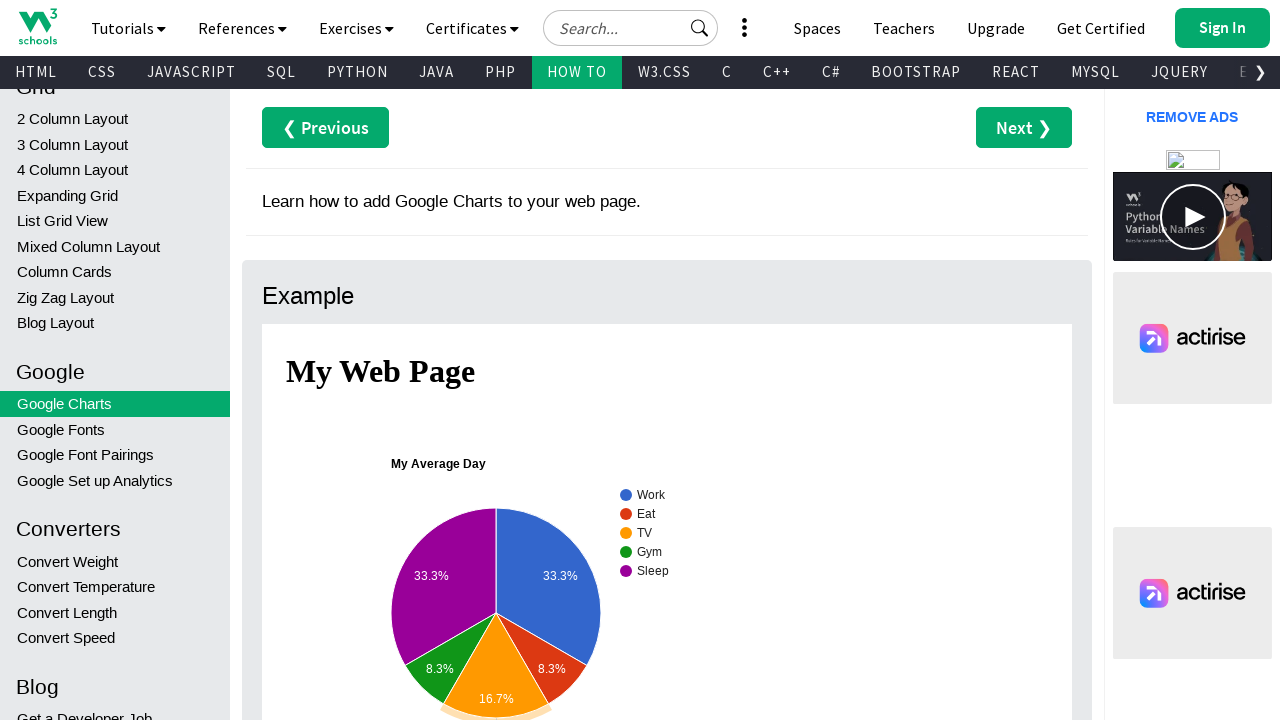

Retrieved tooltip text: TV4 (16.7%)
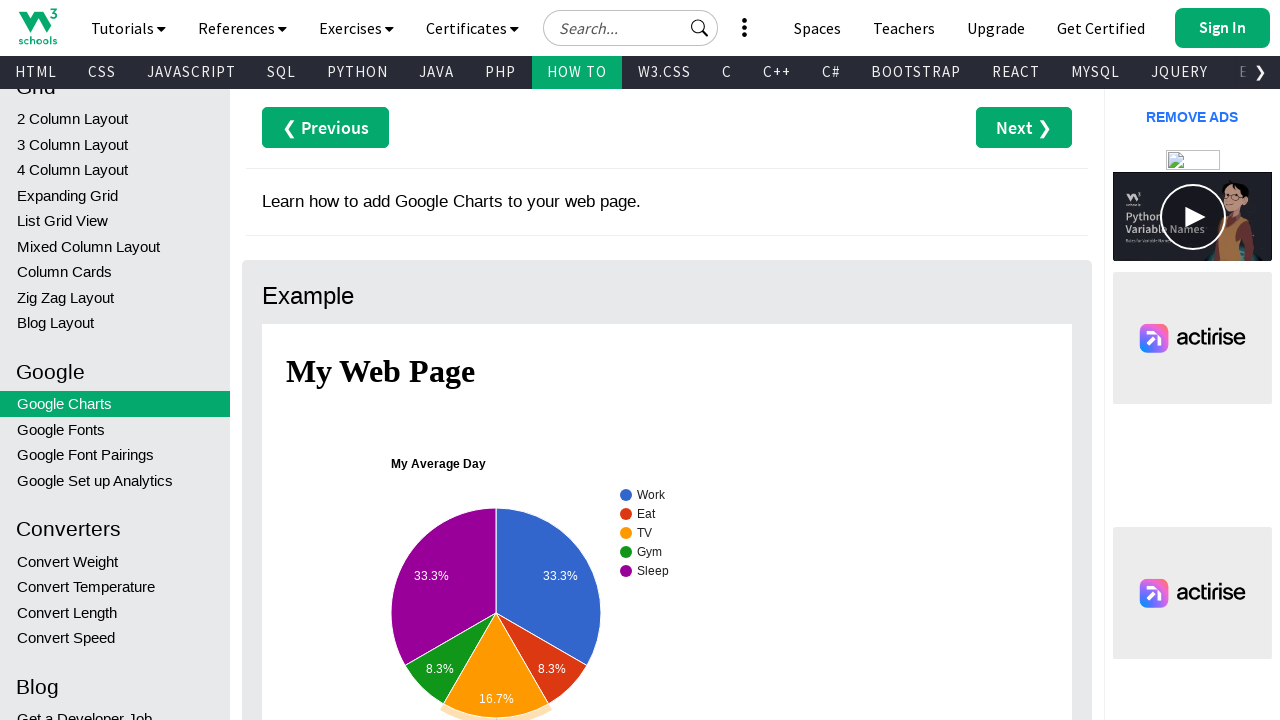

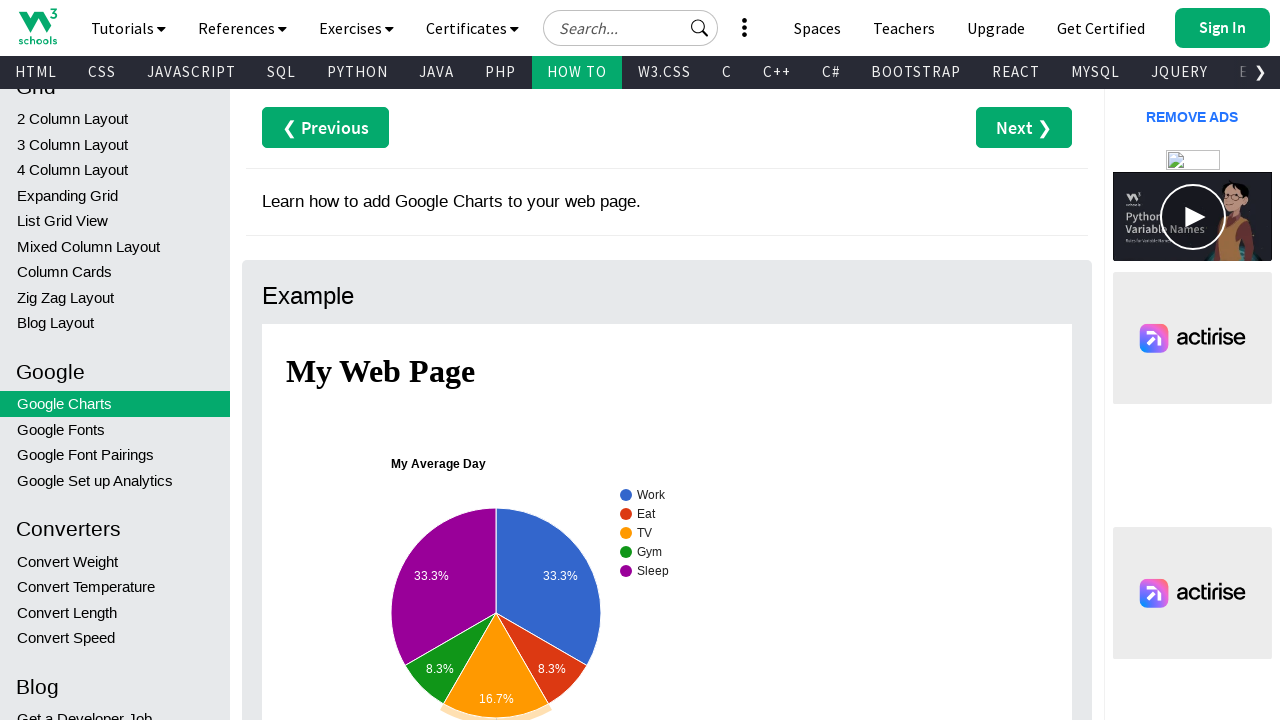